Tests scroll functionality by navigating to scroll page and filling in form fields after scrolling

Starting URL: https://formy-project.herokuapp.com

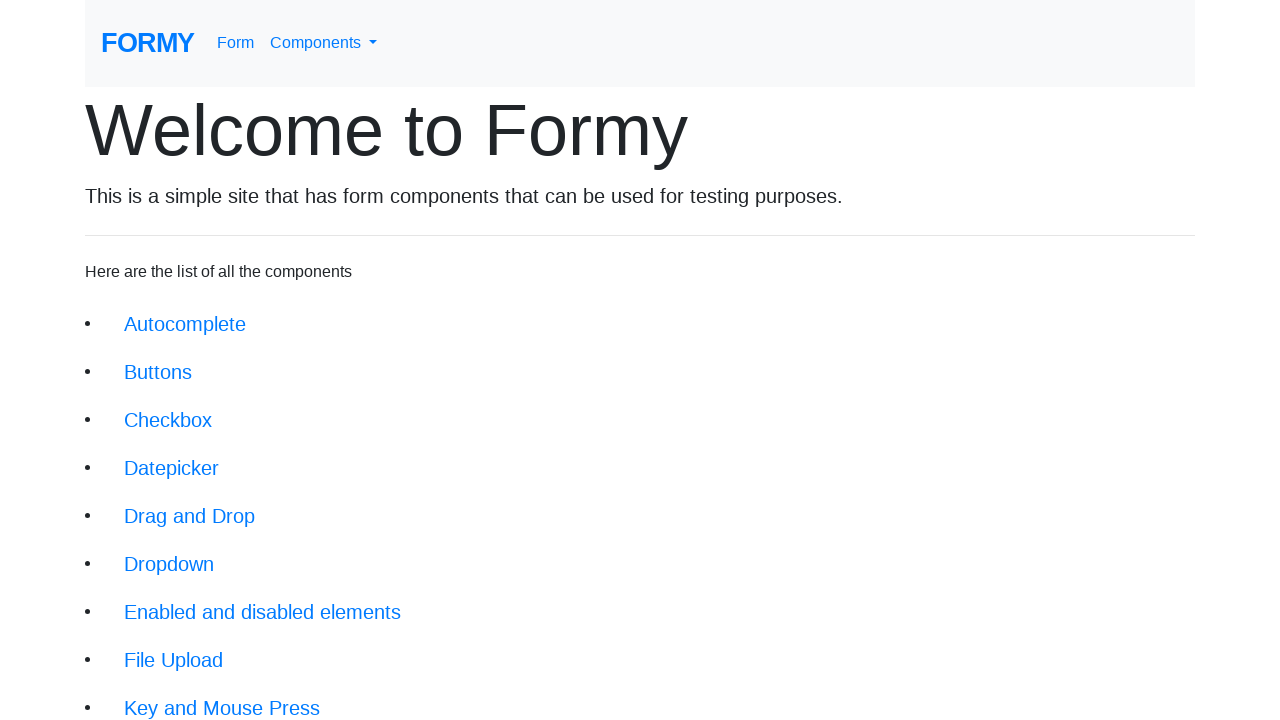

Clicked scroll link to navigate to scroll page at (174, 552) on xpath=//a[@class ='btn btn-lg' and @href='/scroll']
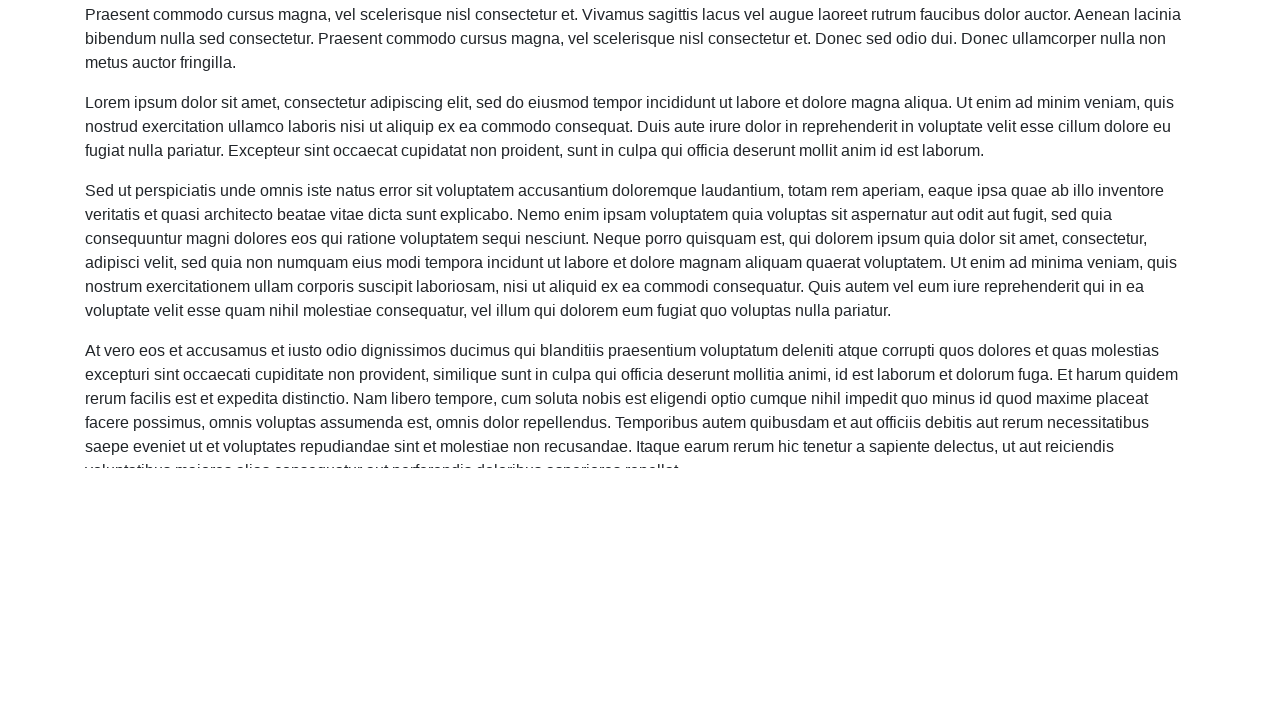

Located full name input field
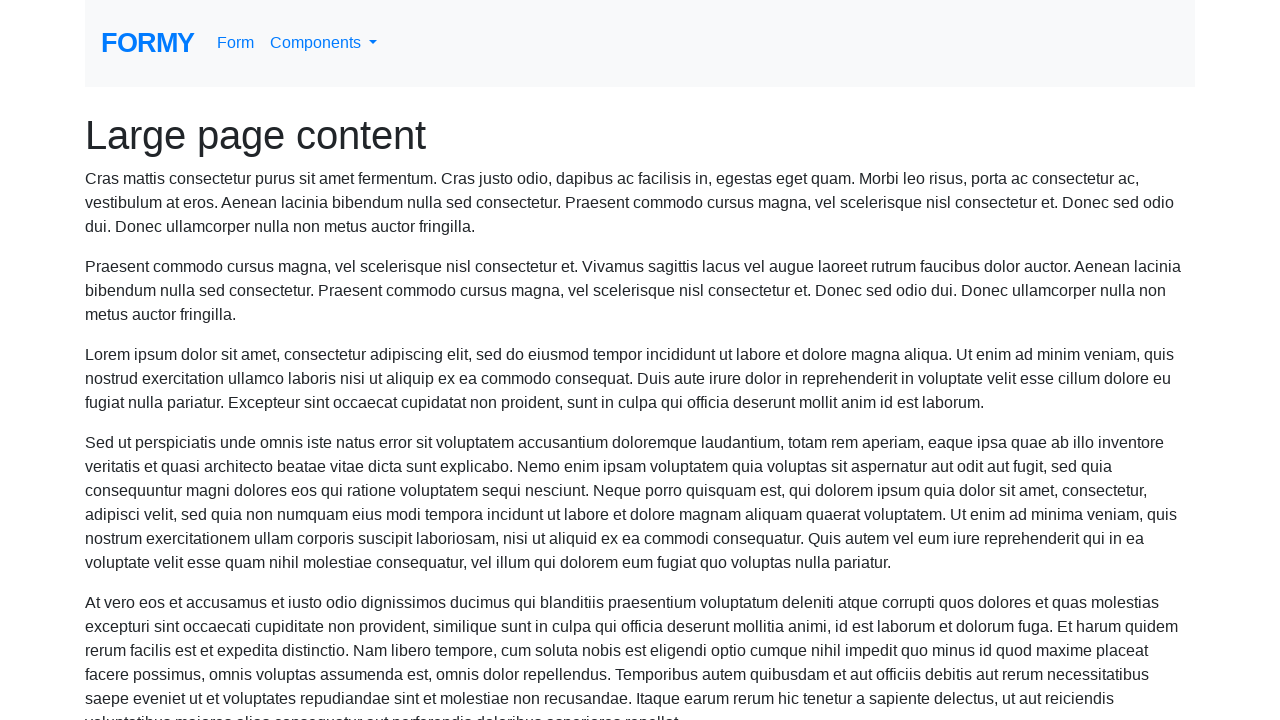

Scrolled to full name field
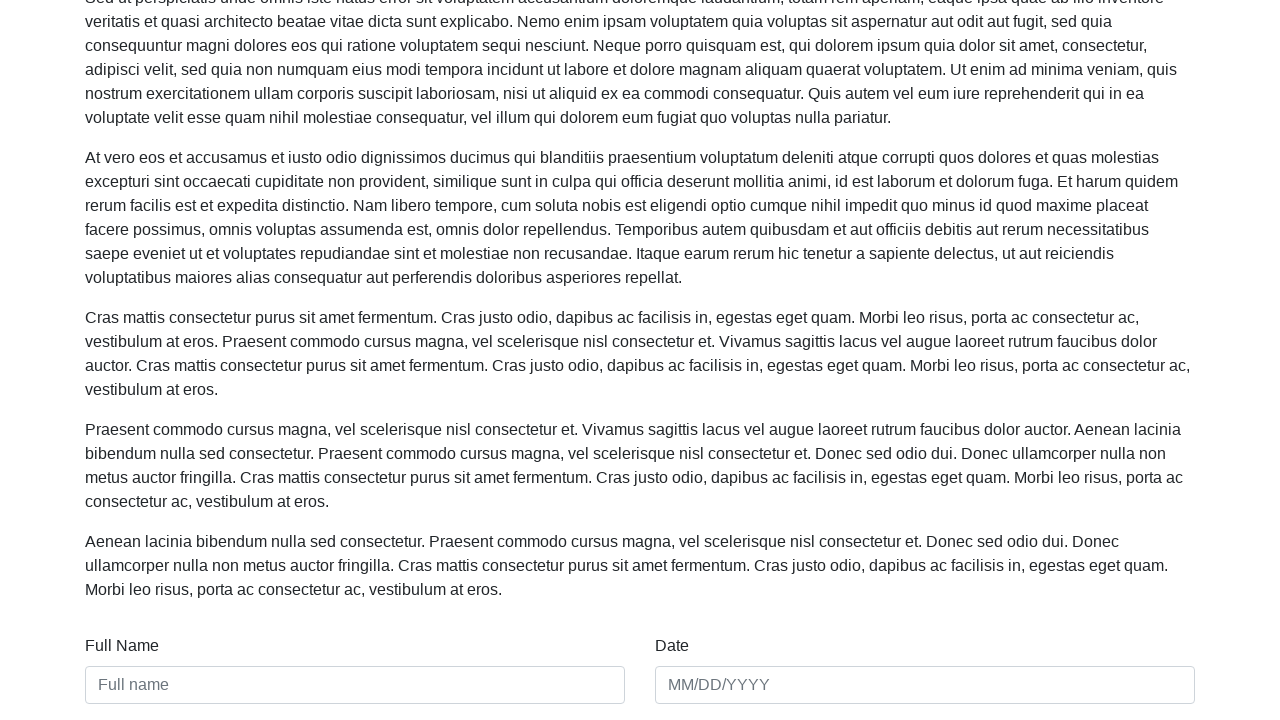

Filled full name field with 'Don Sanches' on xpath=//input[@placeholder='Full name']
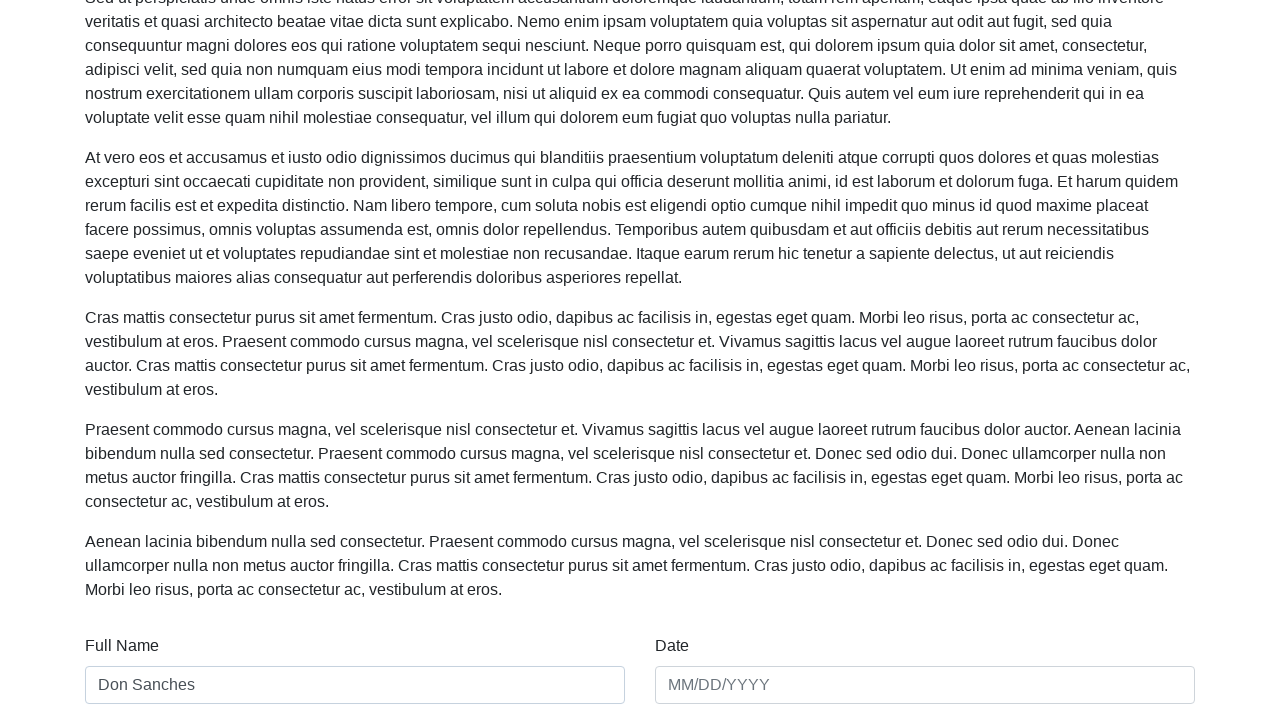

Filled date field with '11/07/2022' on //input[@placeholder='MM/DD/YYYY']
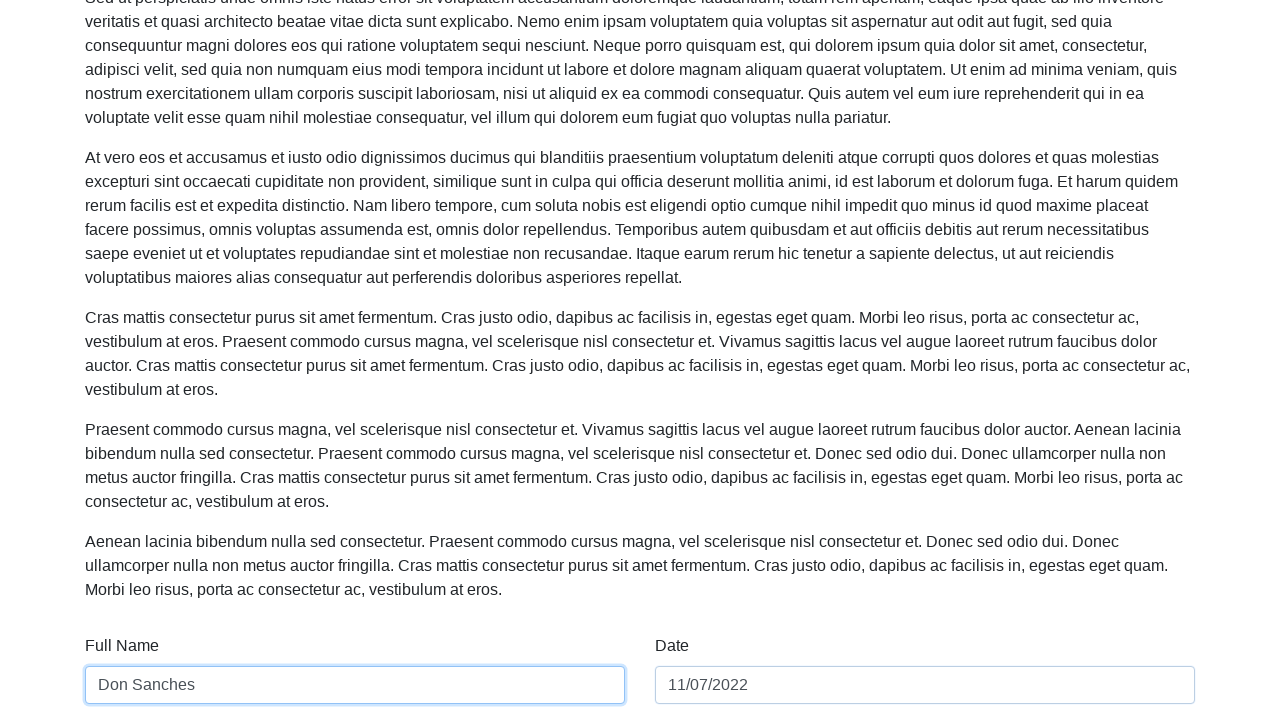

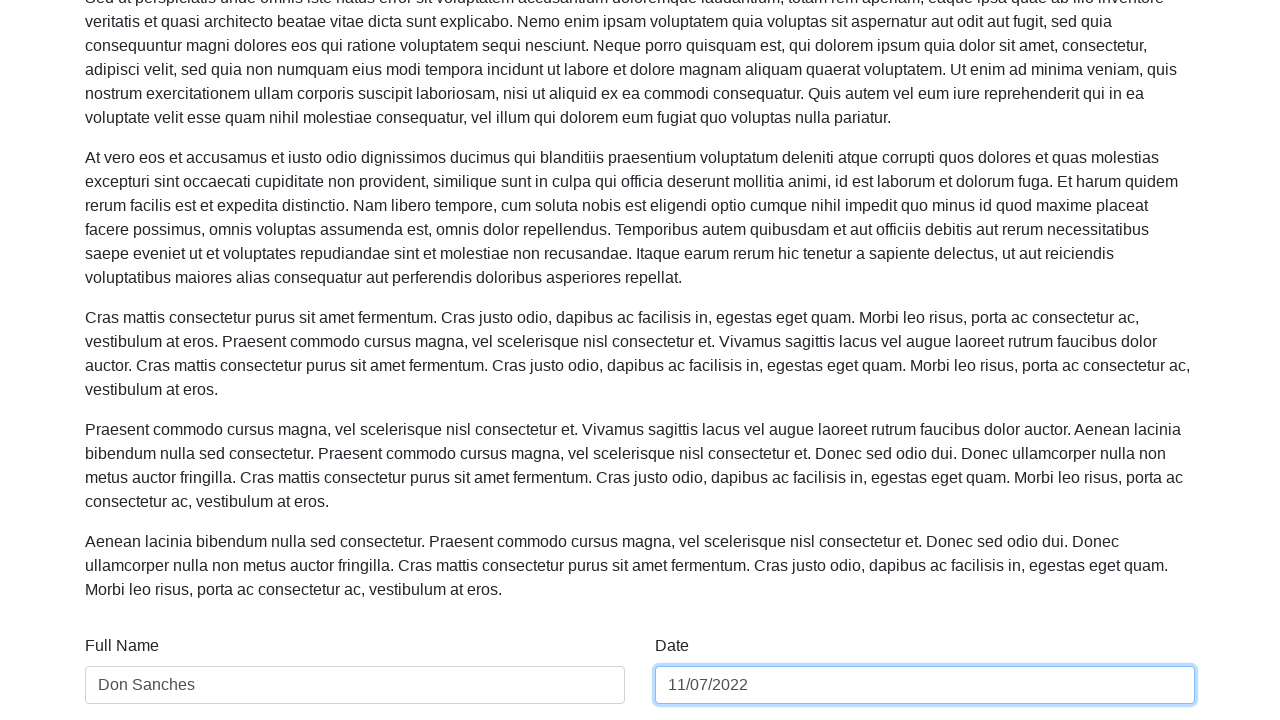